Tests window popup functionality by clicking social media buttons that open new windows, iterating through them, and then returning to the main window

Starting URL: https://syntaxprojects.com/window-popup-modal-demo.php

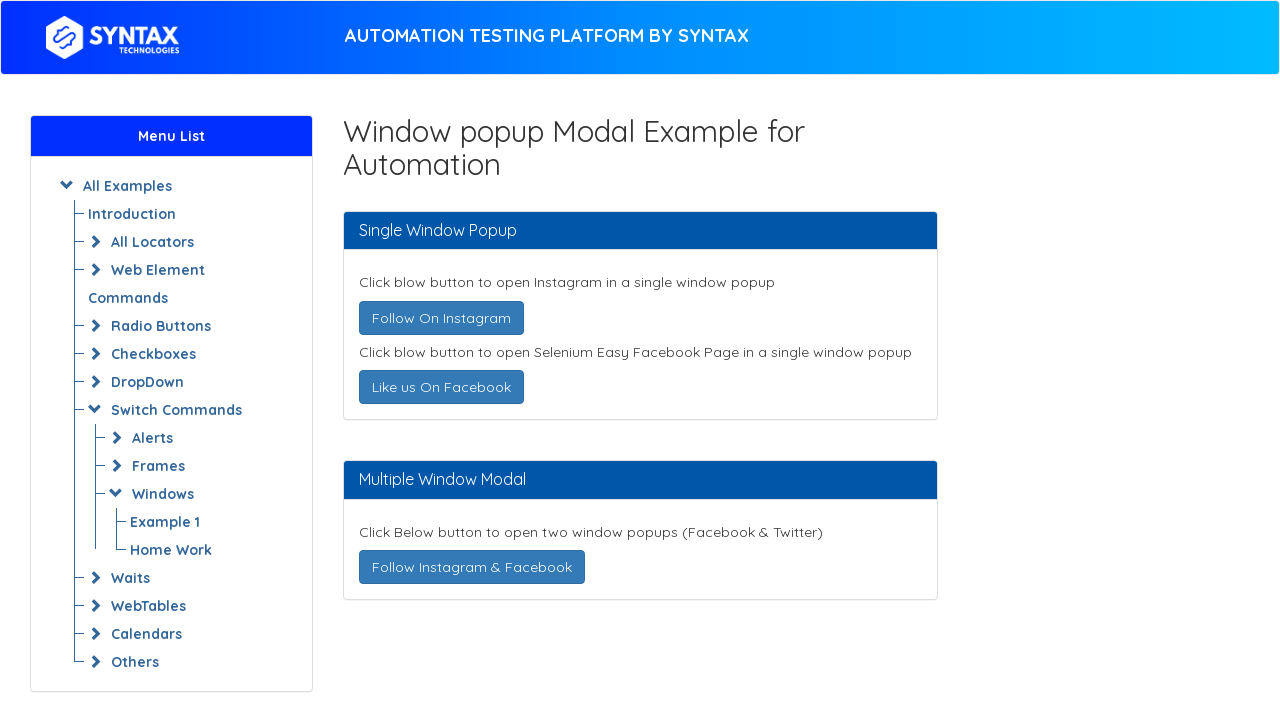

Clicked Instagram button to open popup at (441, 318) on xpath=//a[@title='Follow @syntaxtech on Instagram']
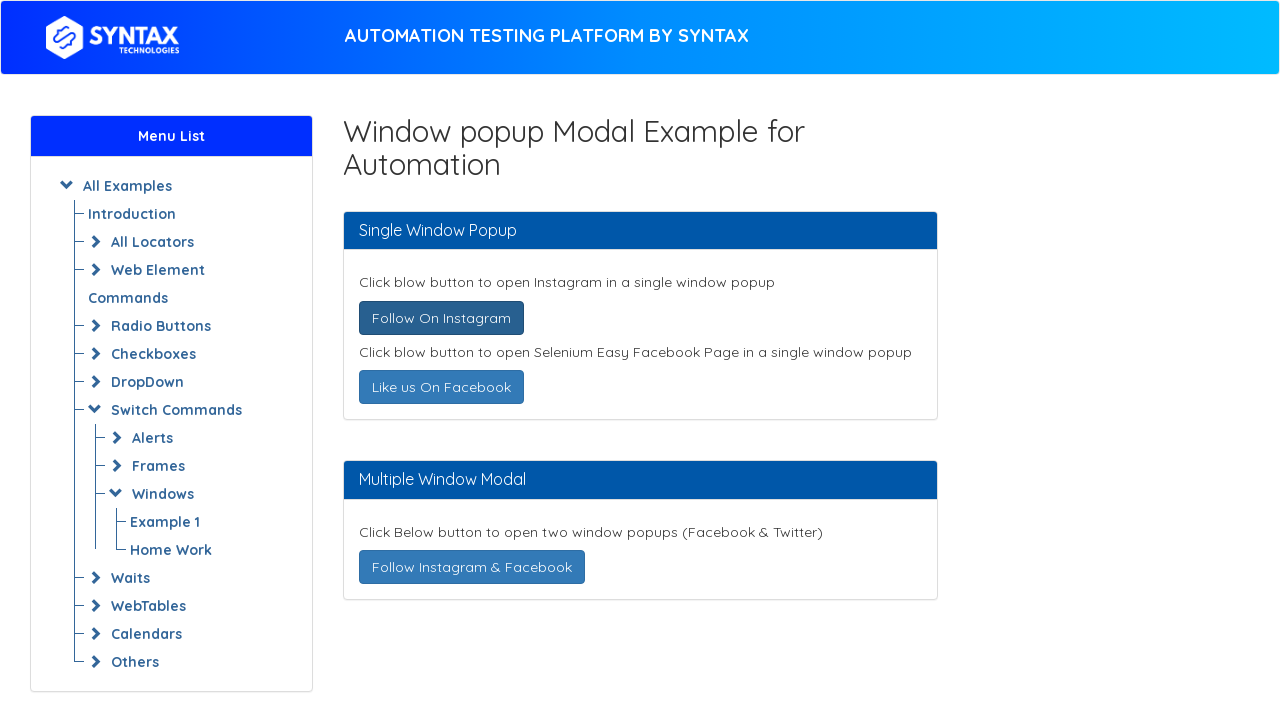

Clicked Facebook button to open popup at (441, 387) on xpath=//a[@title='Follow @syntaxtech on Facebook']
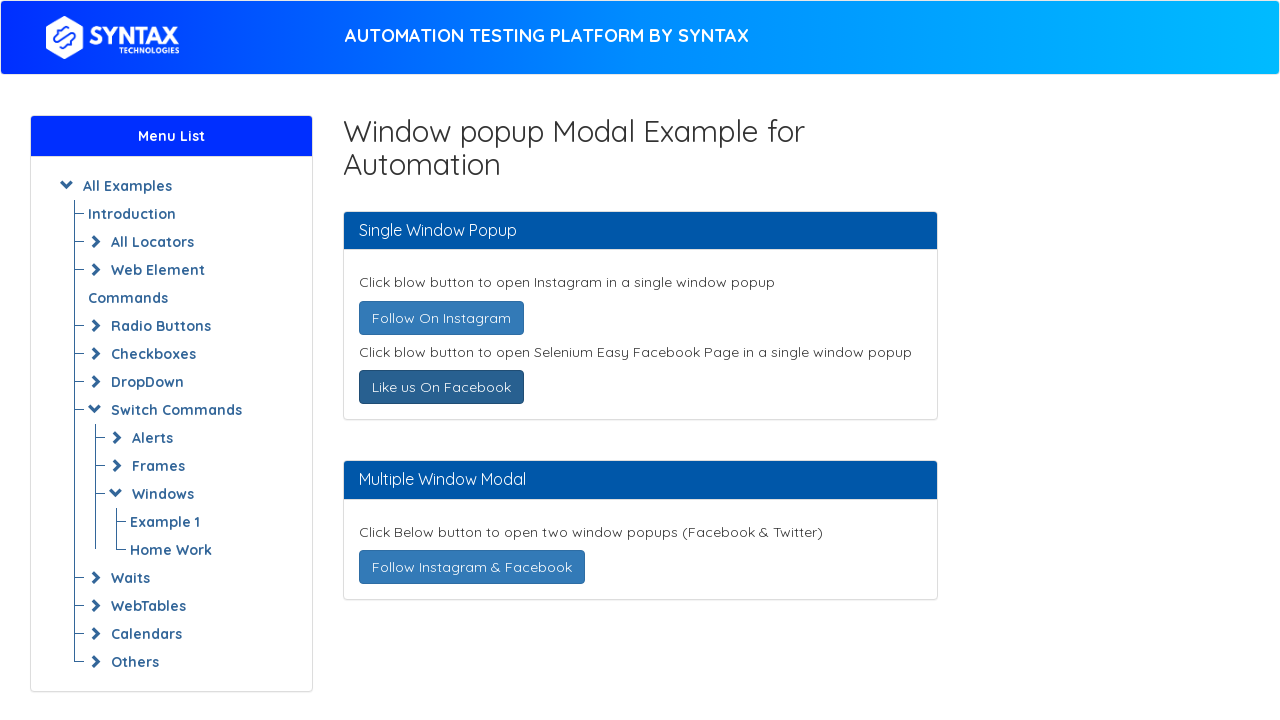

Clicked combined Instagram & Facebook button at (472, 567) on a:has-text('Follow Instagram & Facebook')
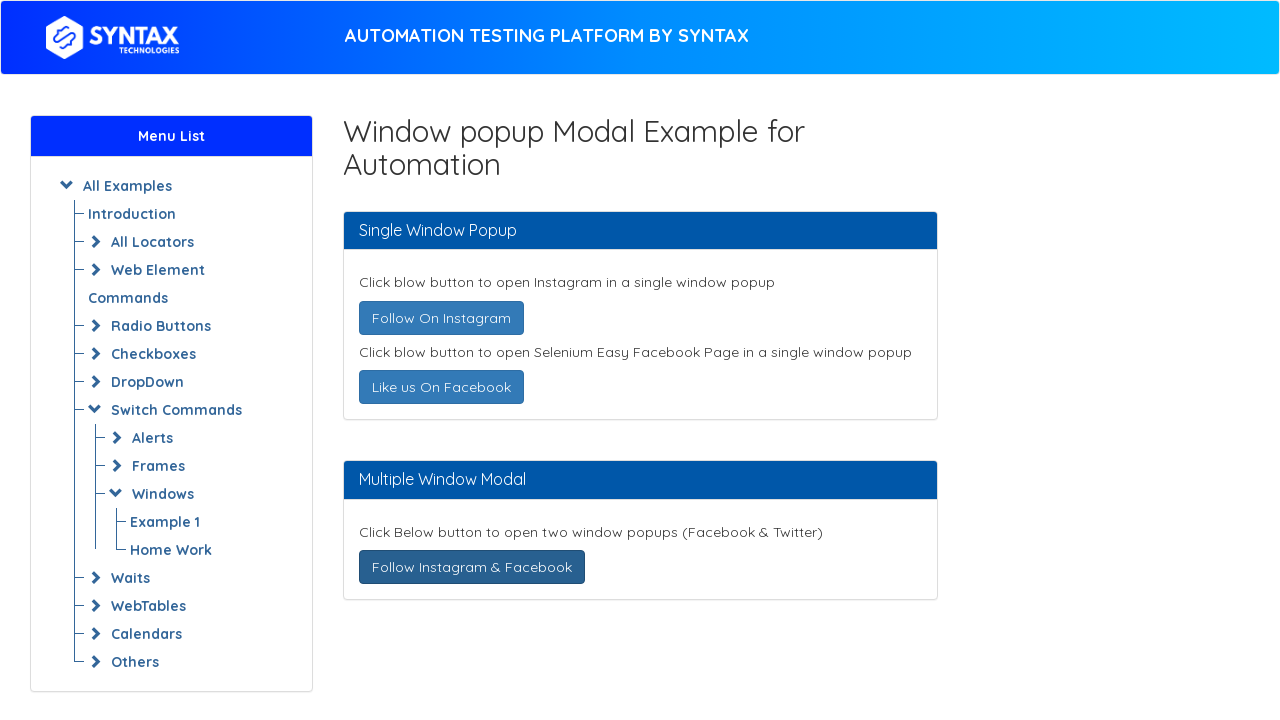

Retrieved all open pages/tabs from context
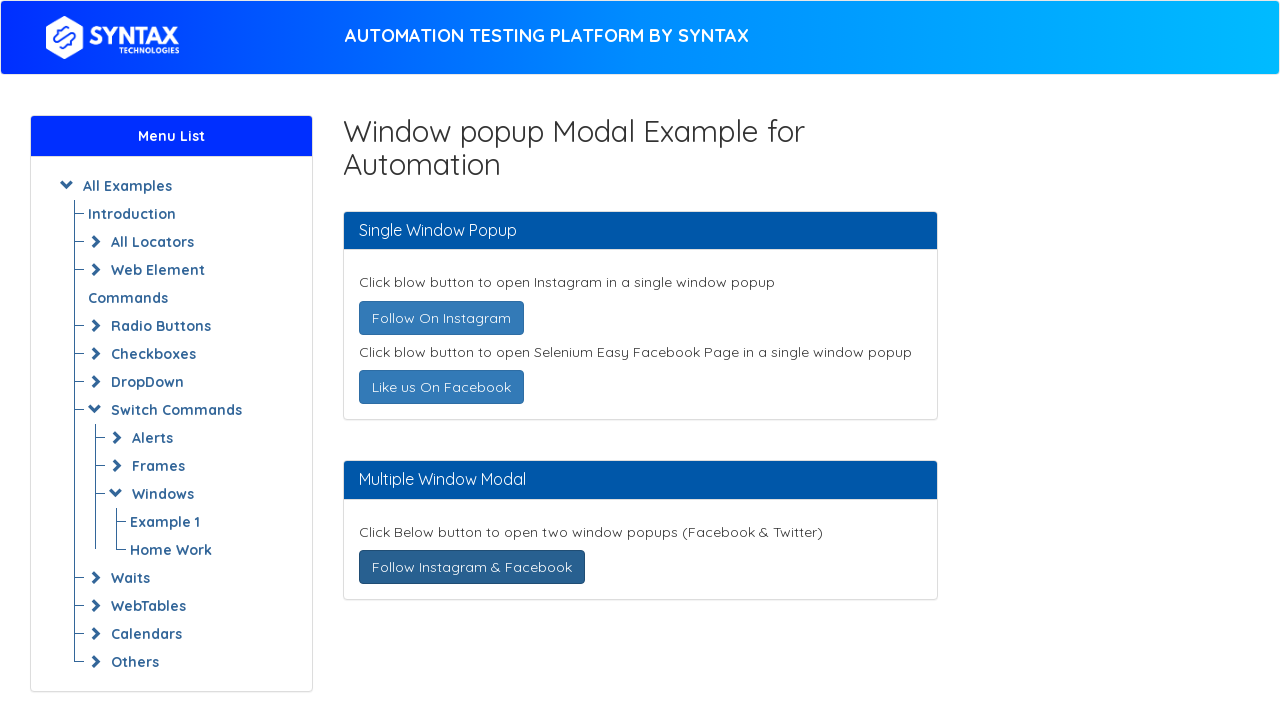

Brought popup page to front
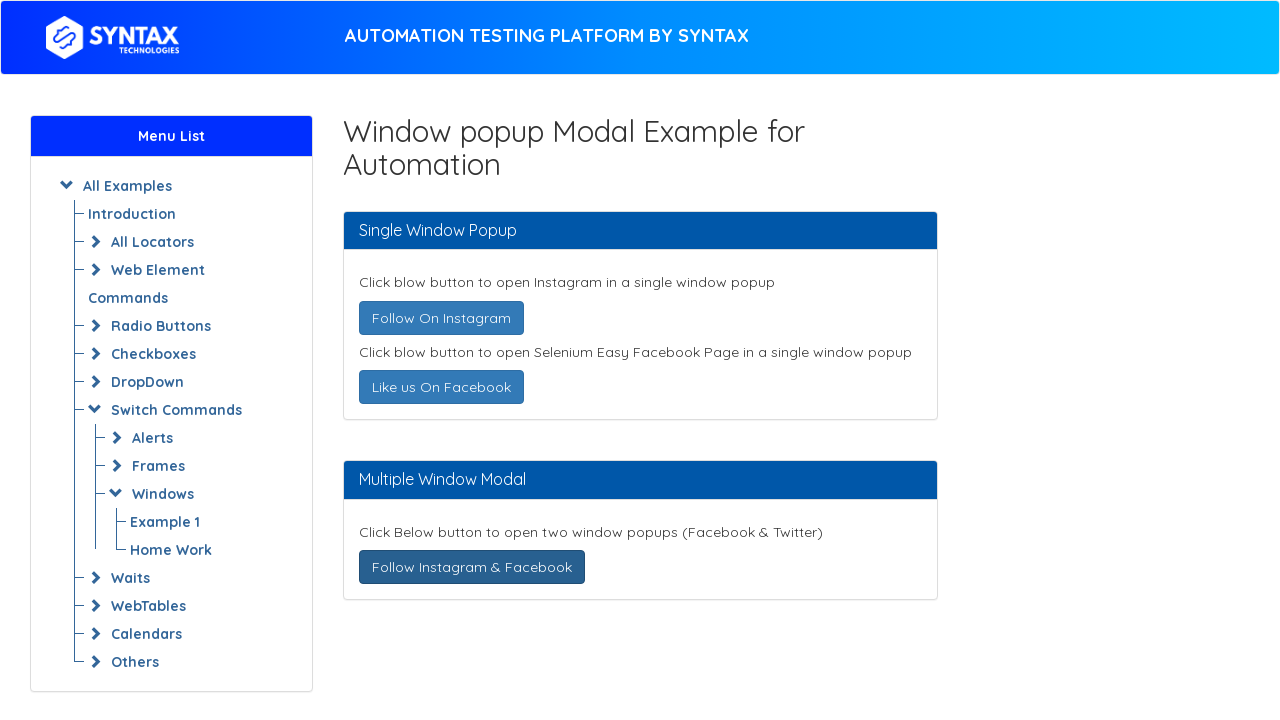

Retrieved popup page title: 
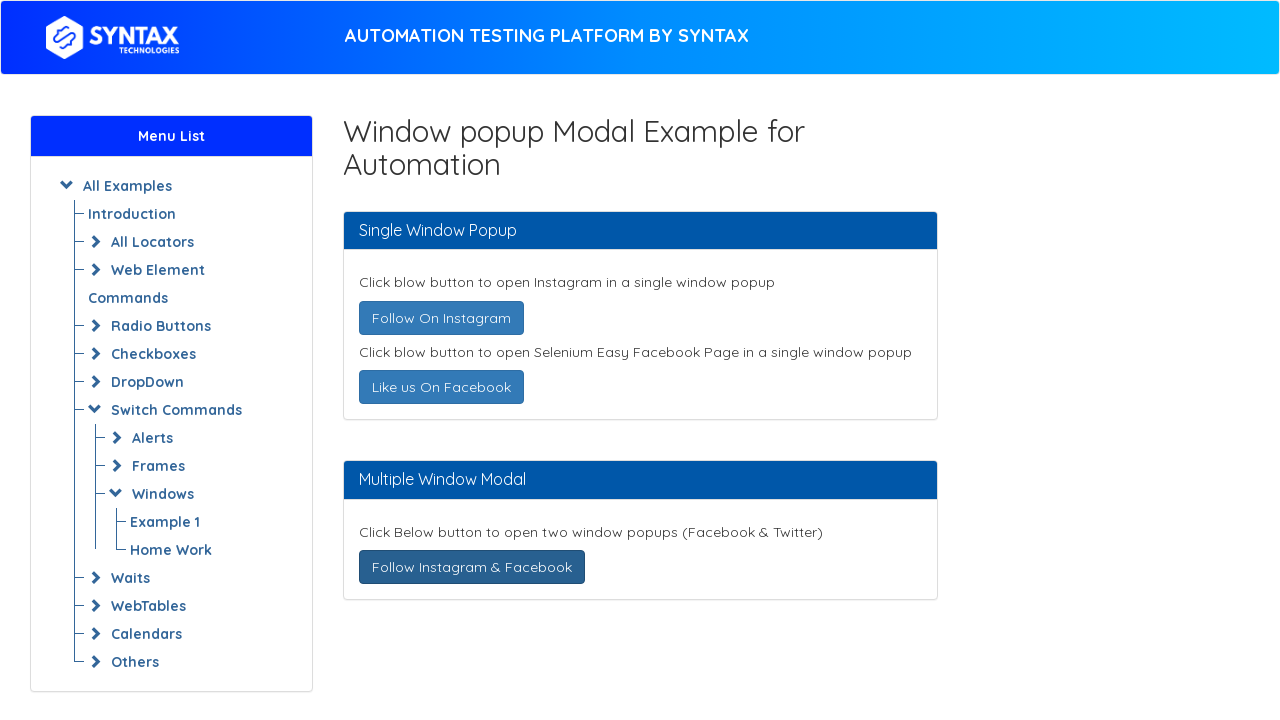

Closed popup page
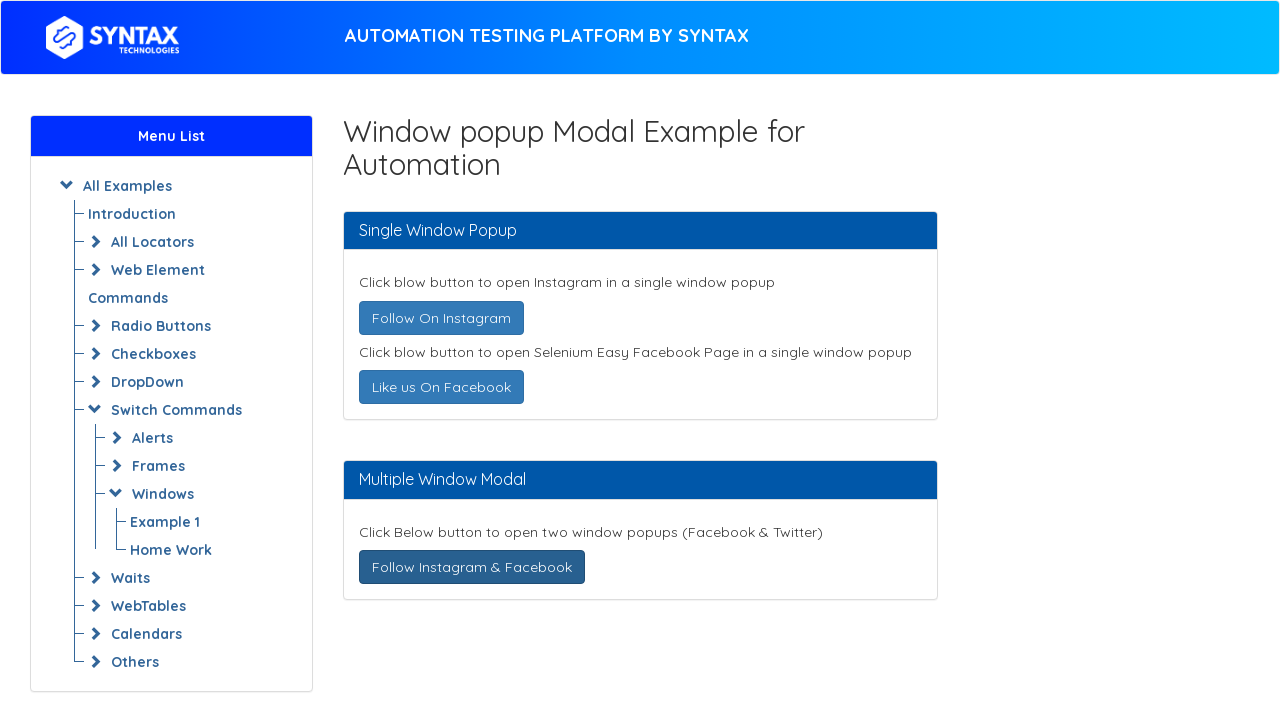

Brought popup page to front
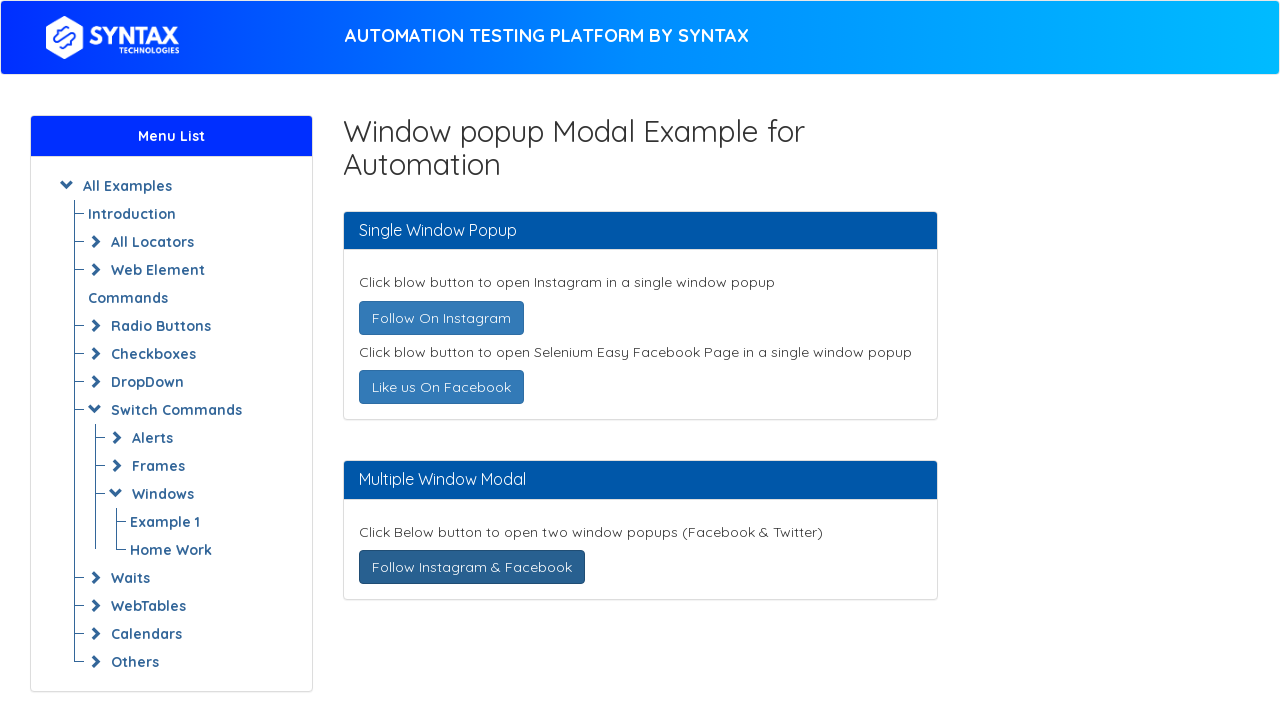

Retrieved popup page title: 
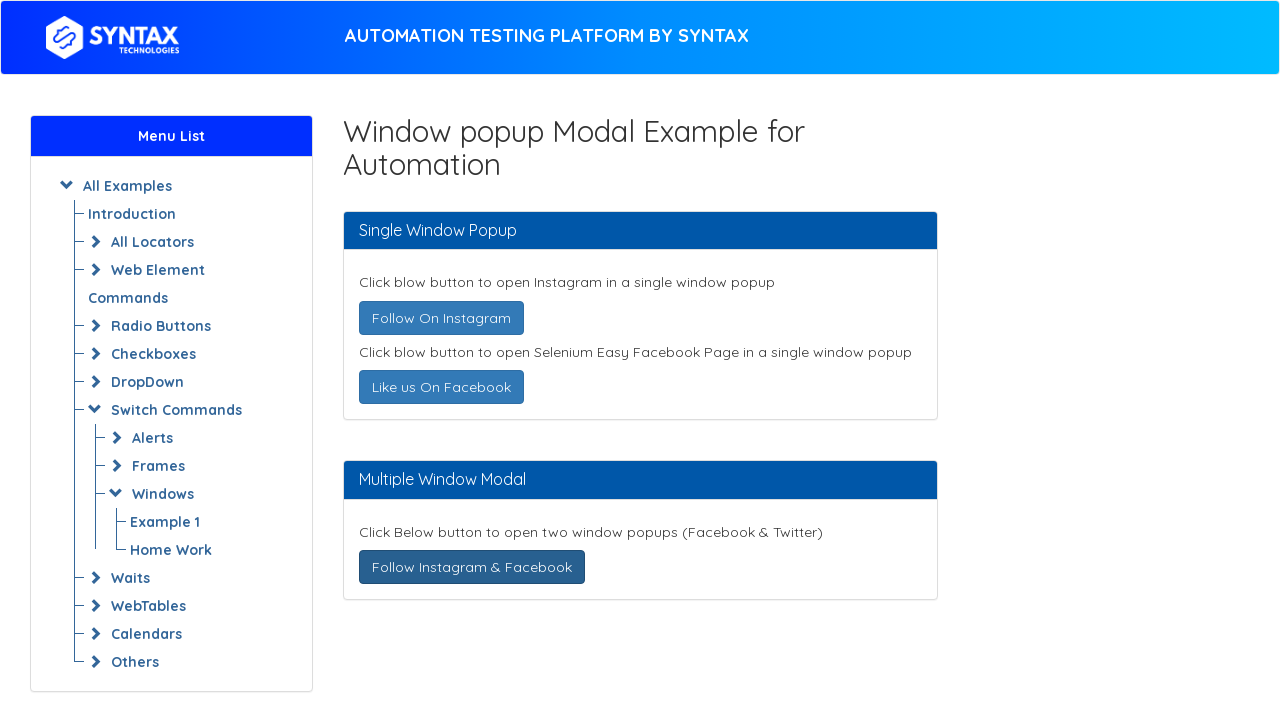

Closed popup page
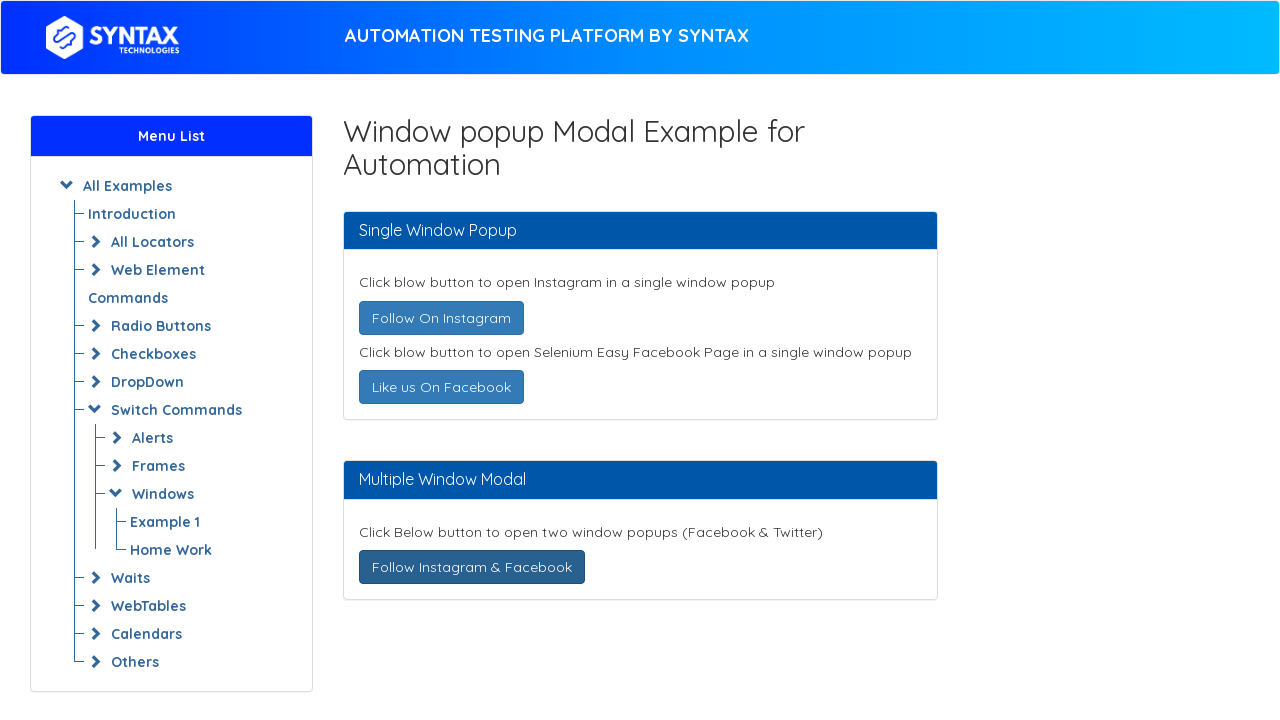

Brought popup page to front
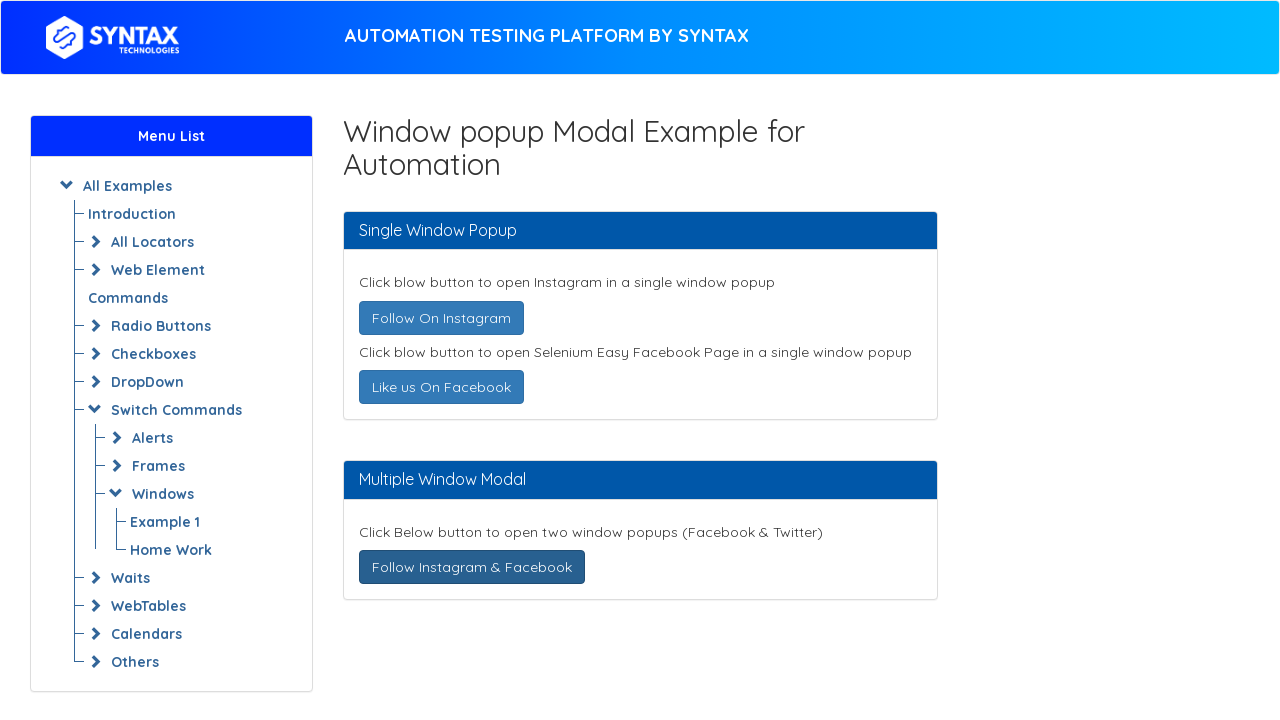

Retrieved popup page title: 
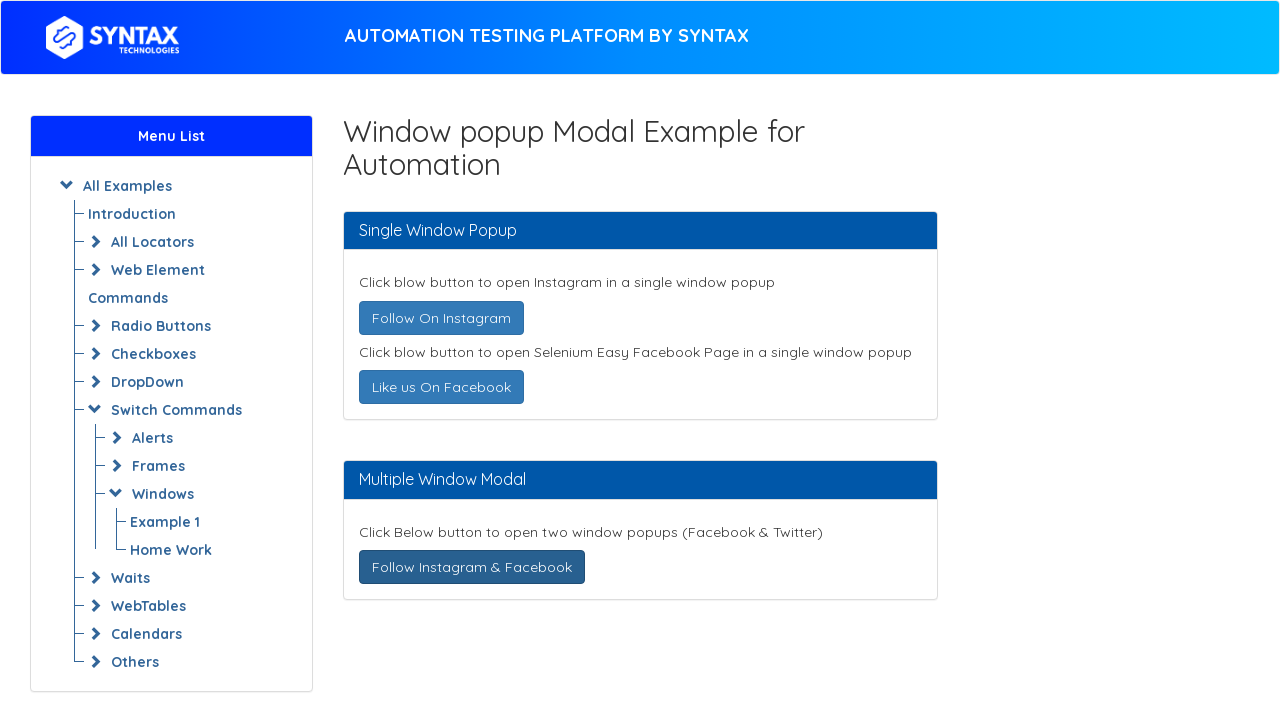

Closed popup page
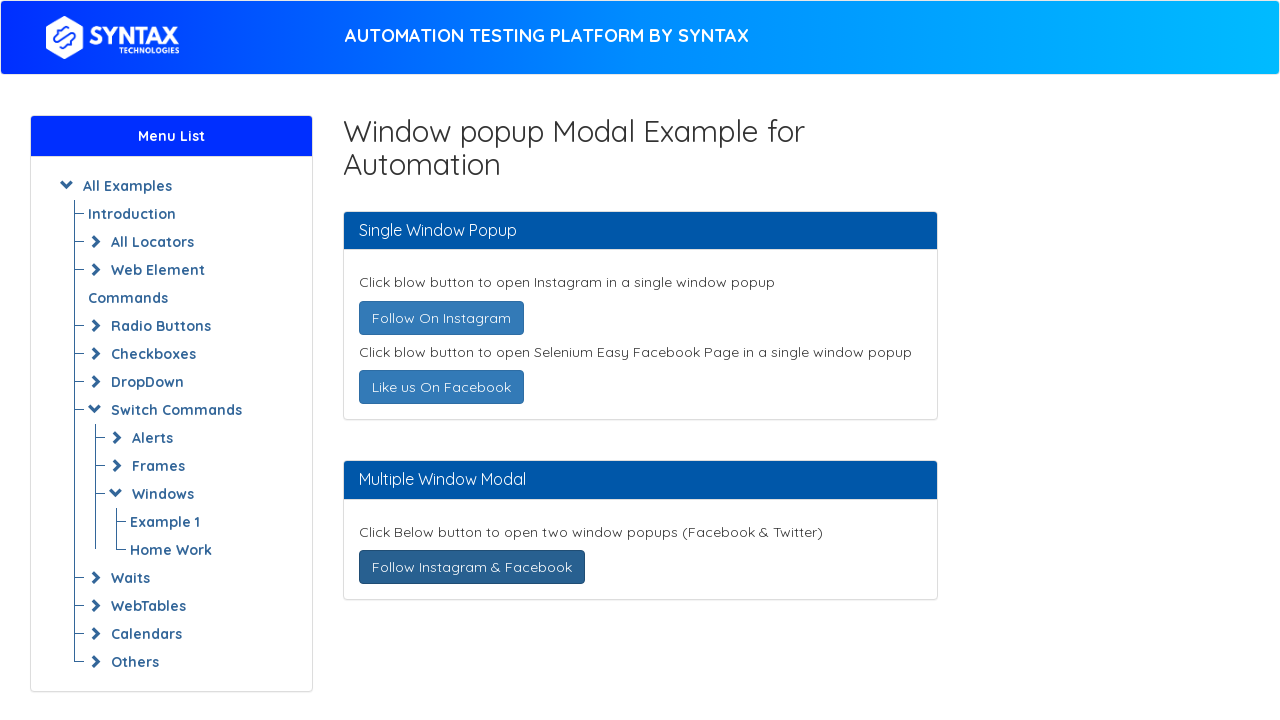

Clicked Instagram button again to open popup at (441, 318) on xpath=//a[@title='Follow @syntaxtech on Instagram']
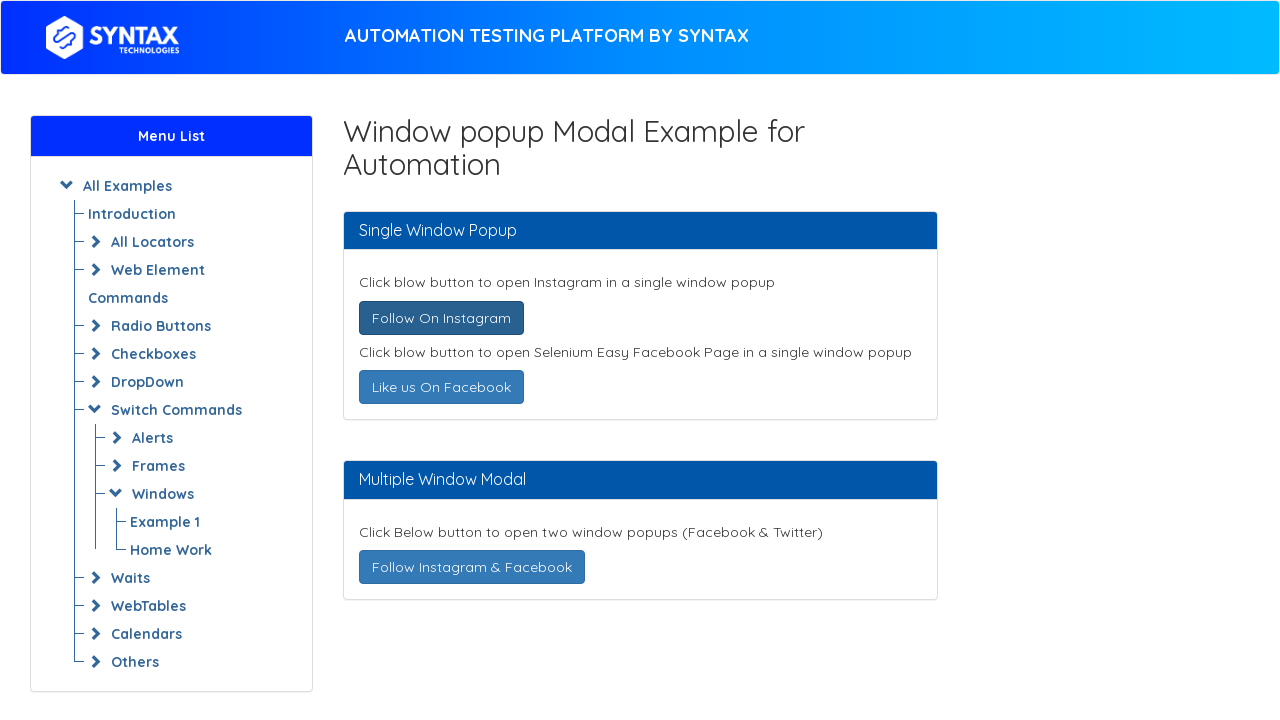

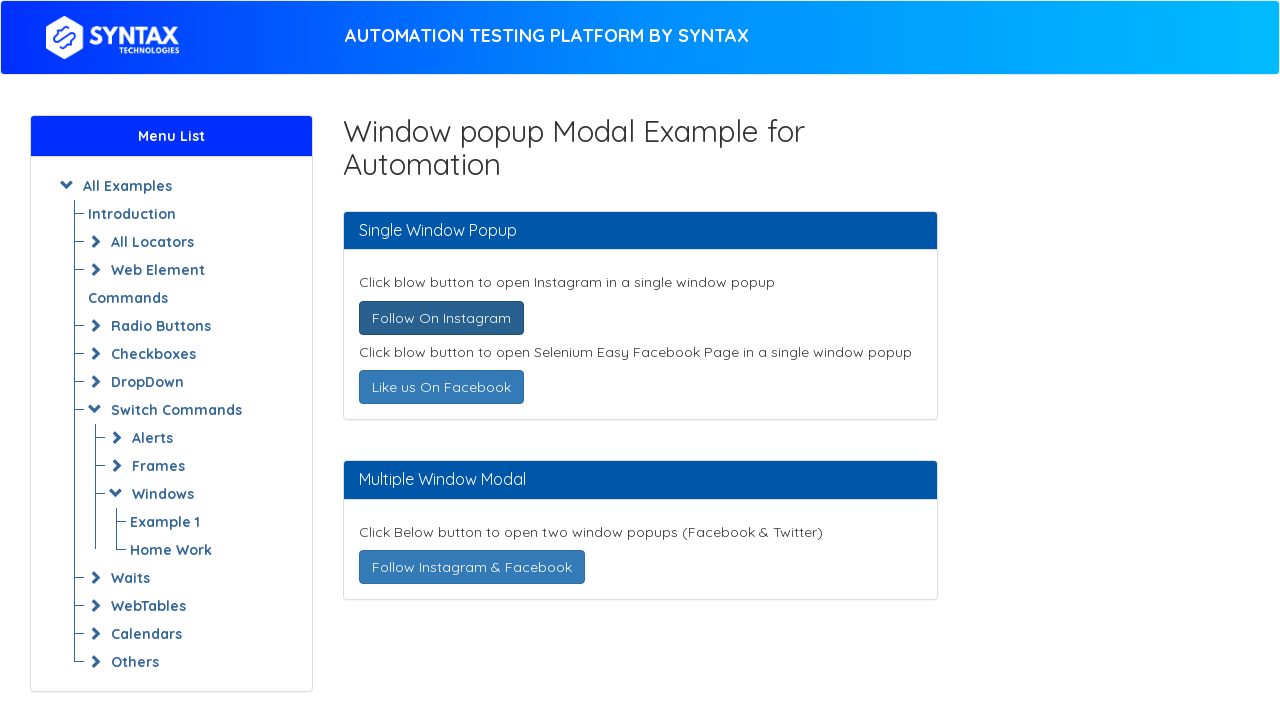